Tests opting out of A/B tests by adding an opt-out cookie before visiting the A/B test page, then navigating to verify the page shows "No A/B Test" heading.

Starting URL: http://the-internet.herokuapp.com

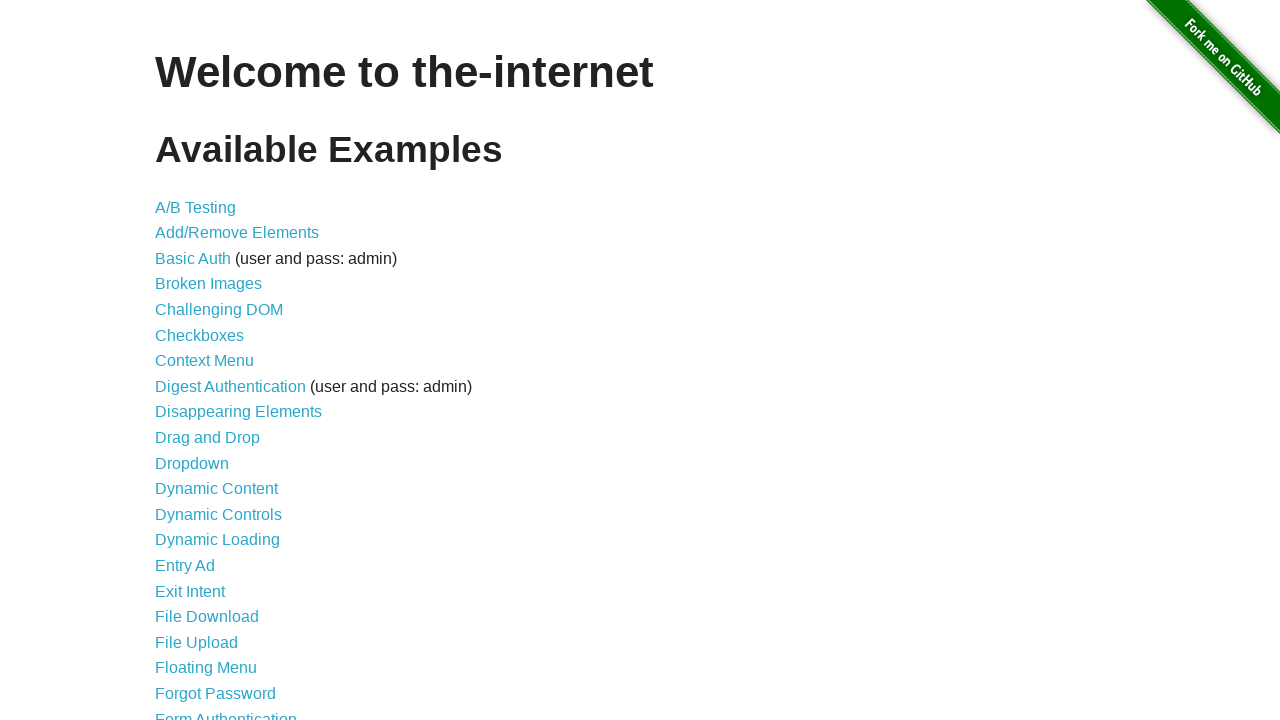

Added optimizelyOptOut cookie to opt out of A/B tests
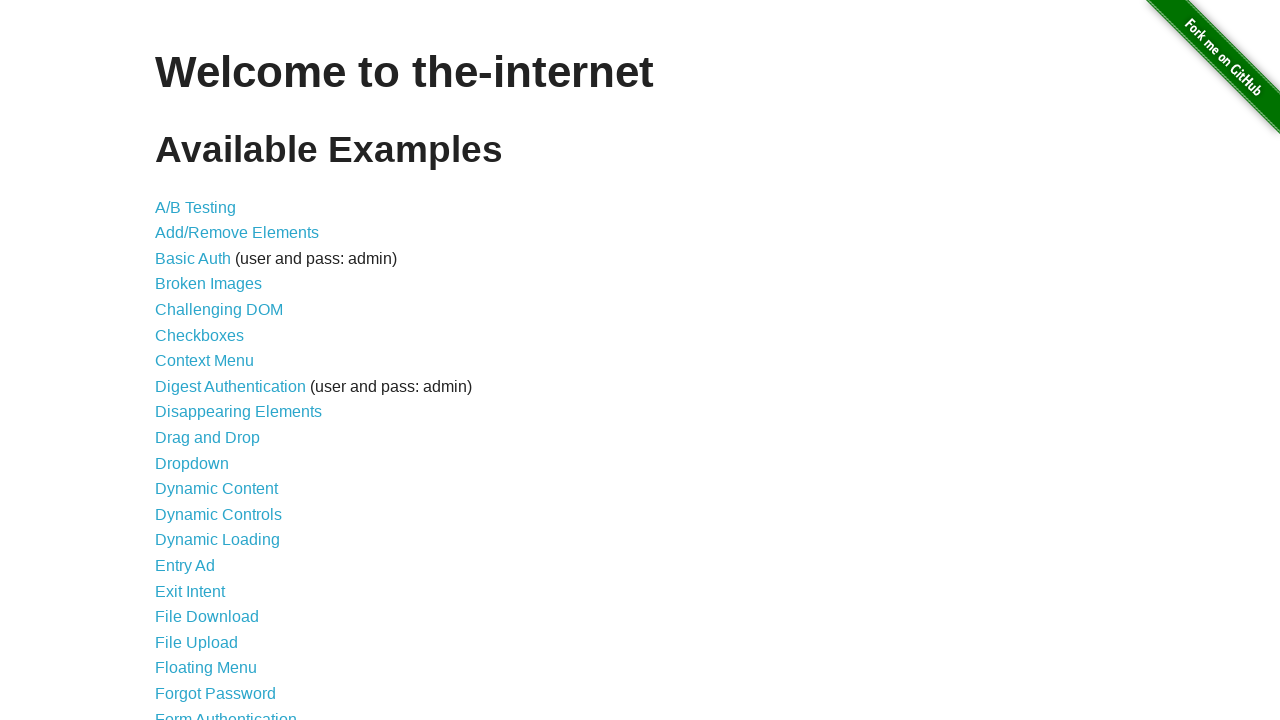

Navigated to A/B test page
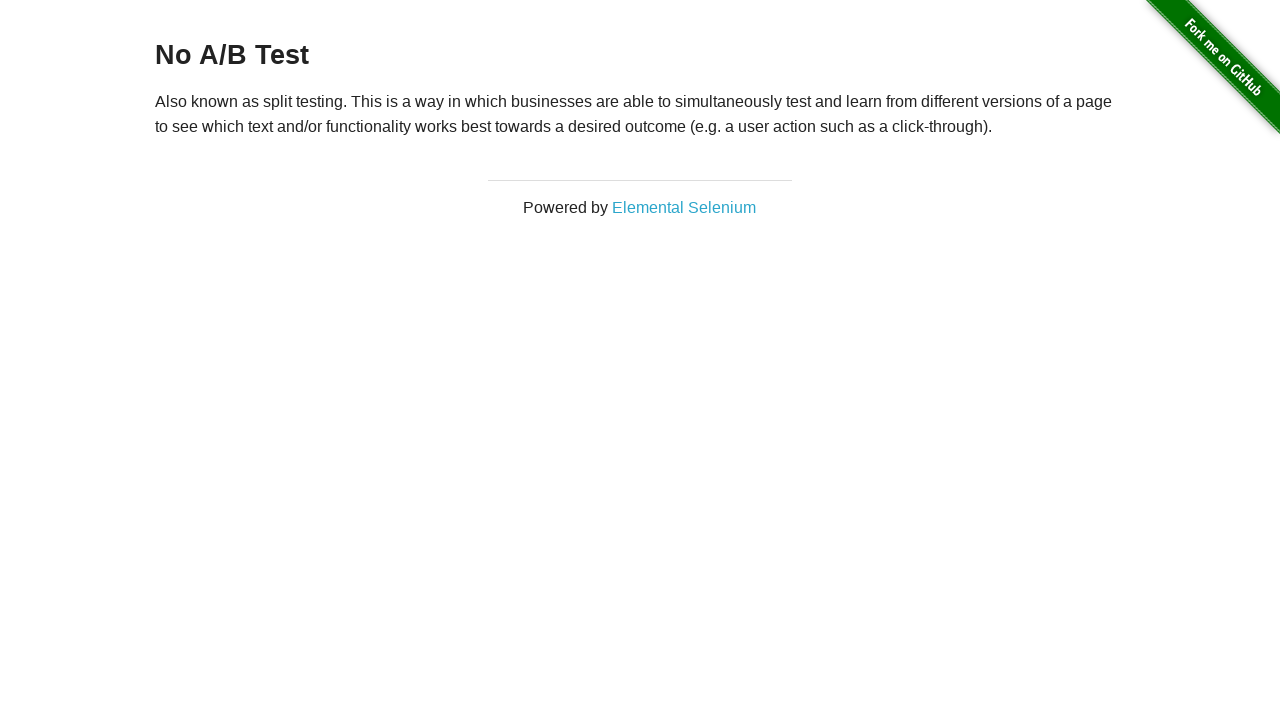

Waited for h3 heading to load
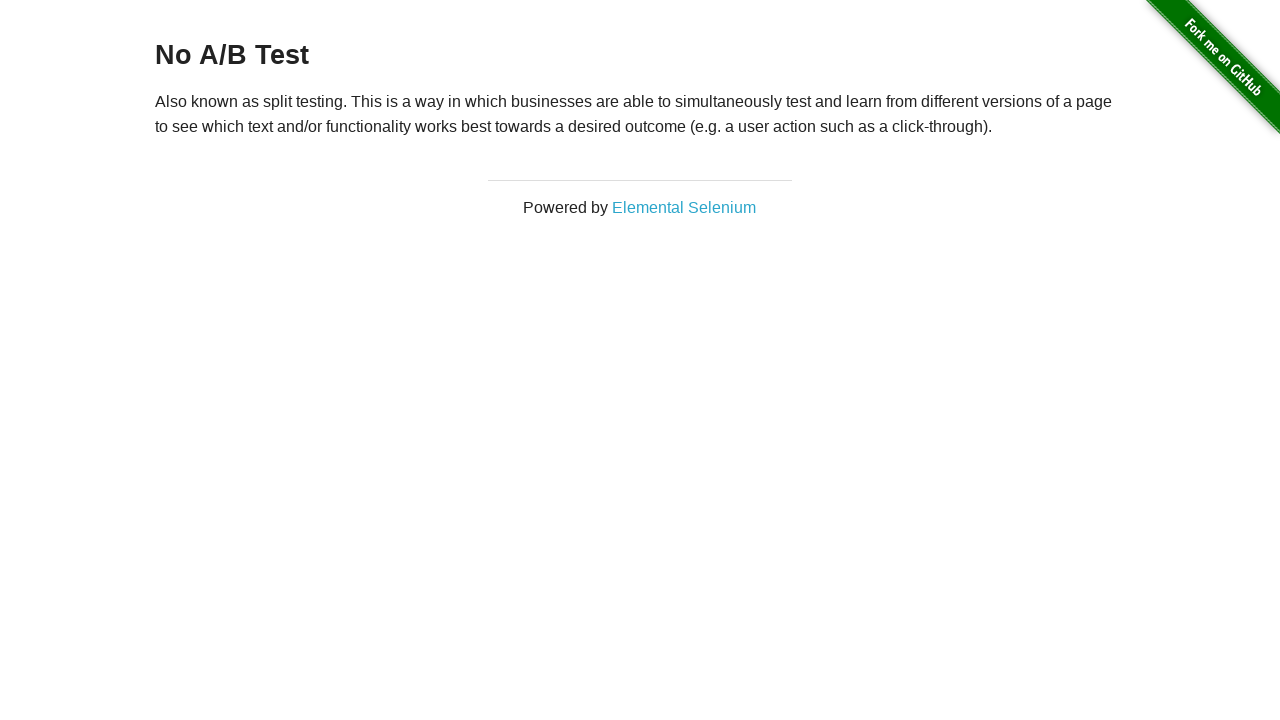

Verified page displays 'No A/B Test' heading, confirming opt-out was successful
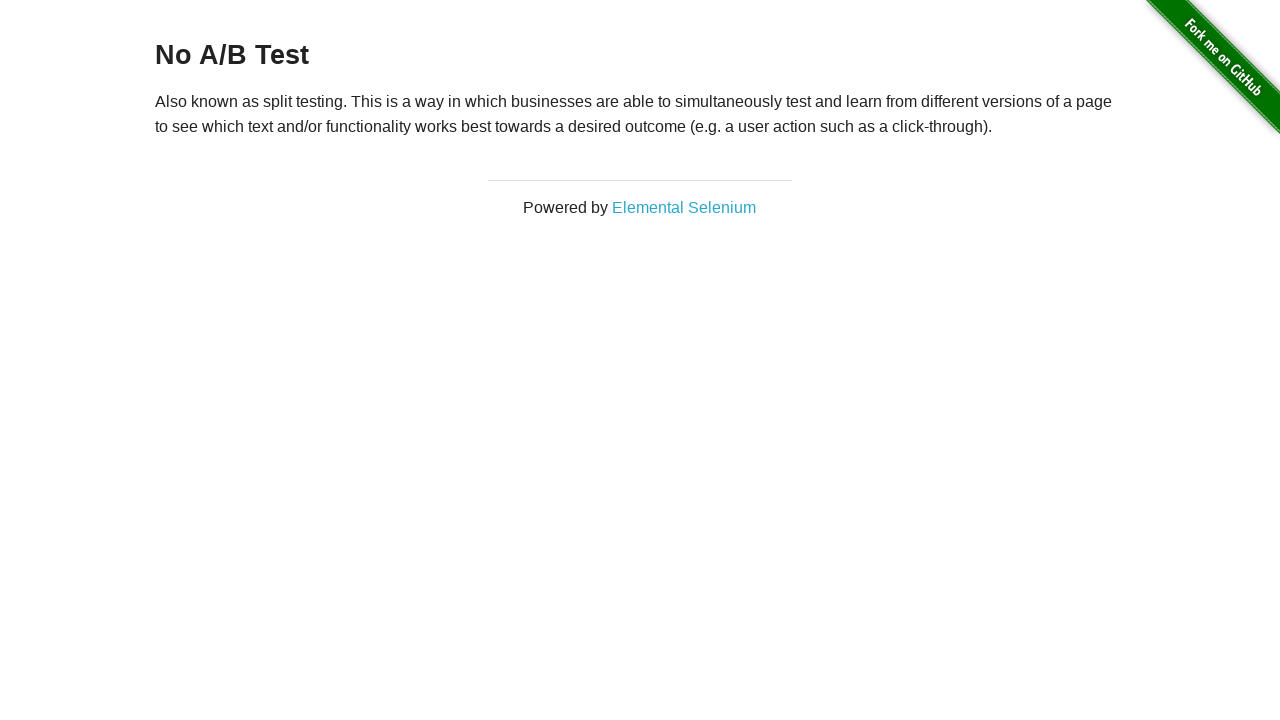

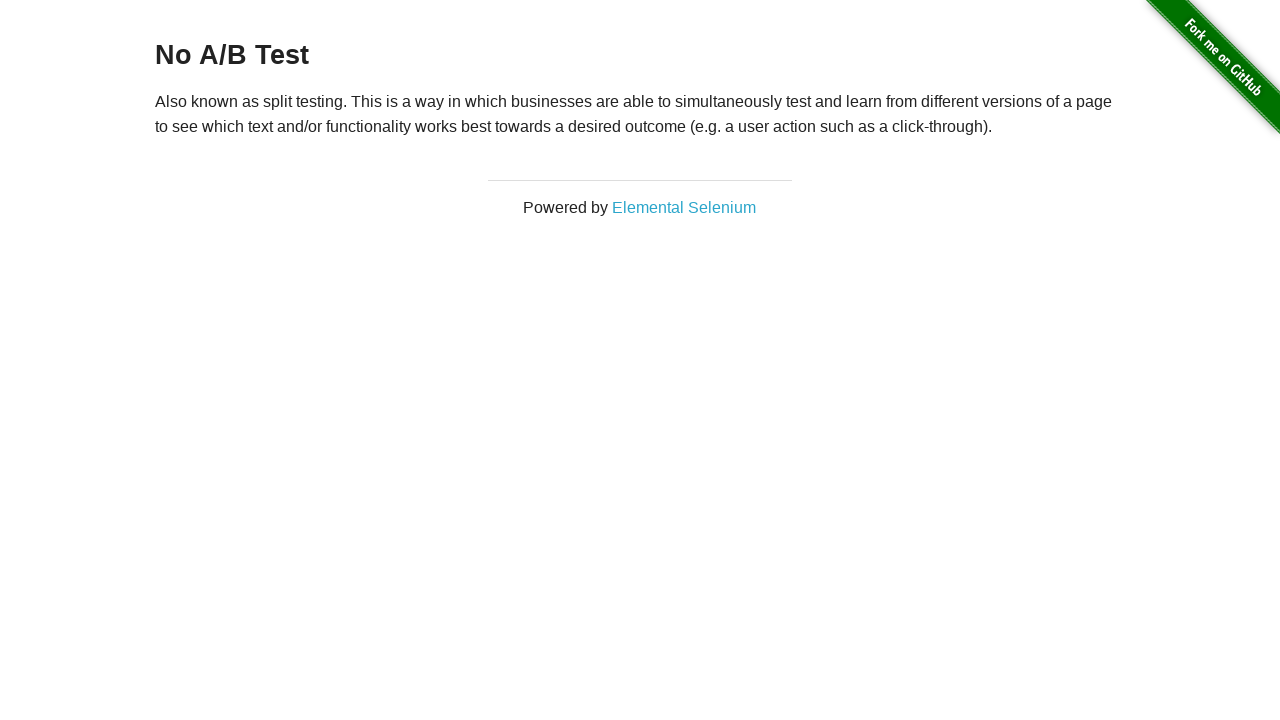